Navigates to SBI retail banking page and performs a right-click action on the "Contact Us" link

Starting URL: https://retail.onlinesbi.sbi/retail/login.htm

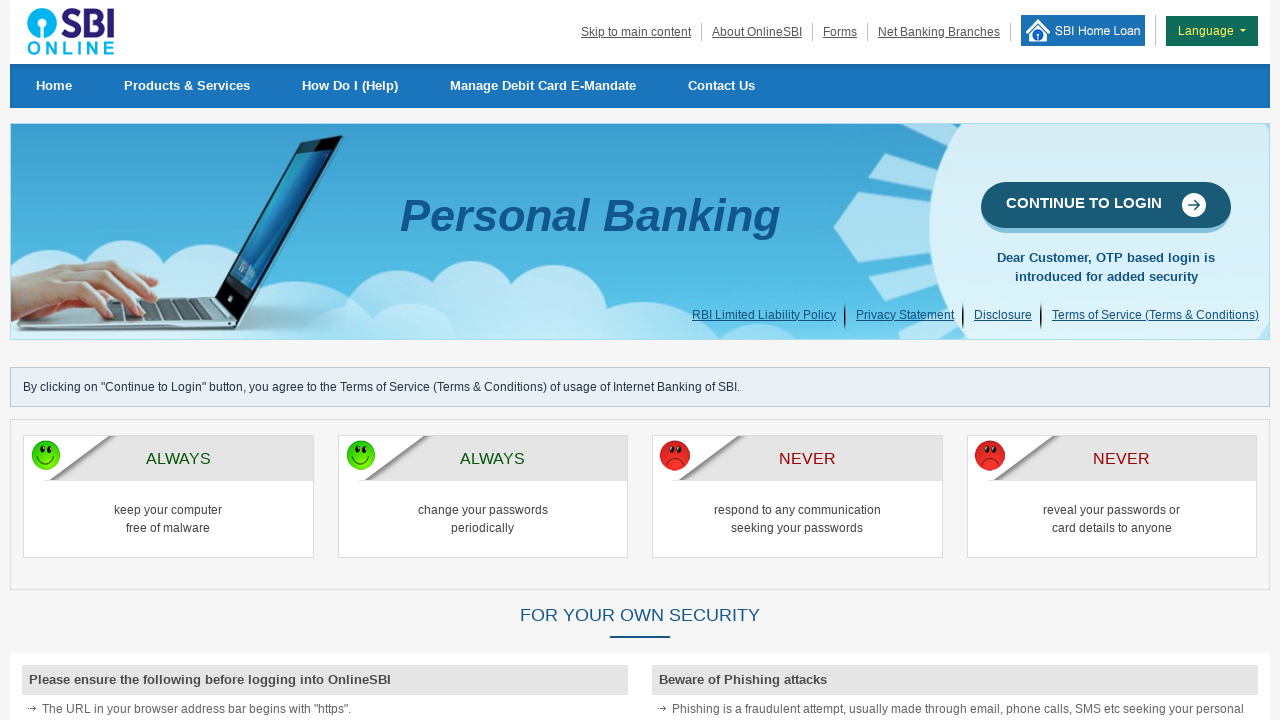

Located the Contact Us link
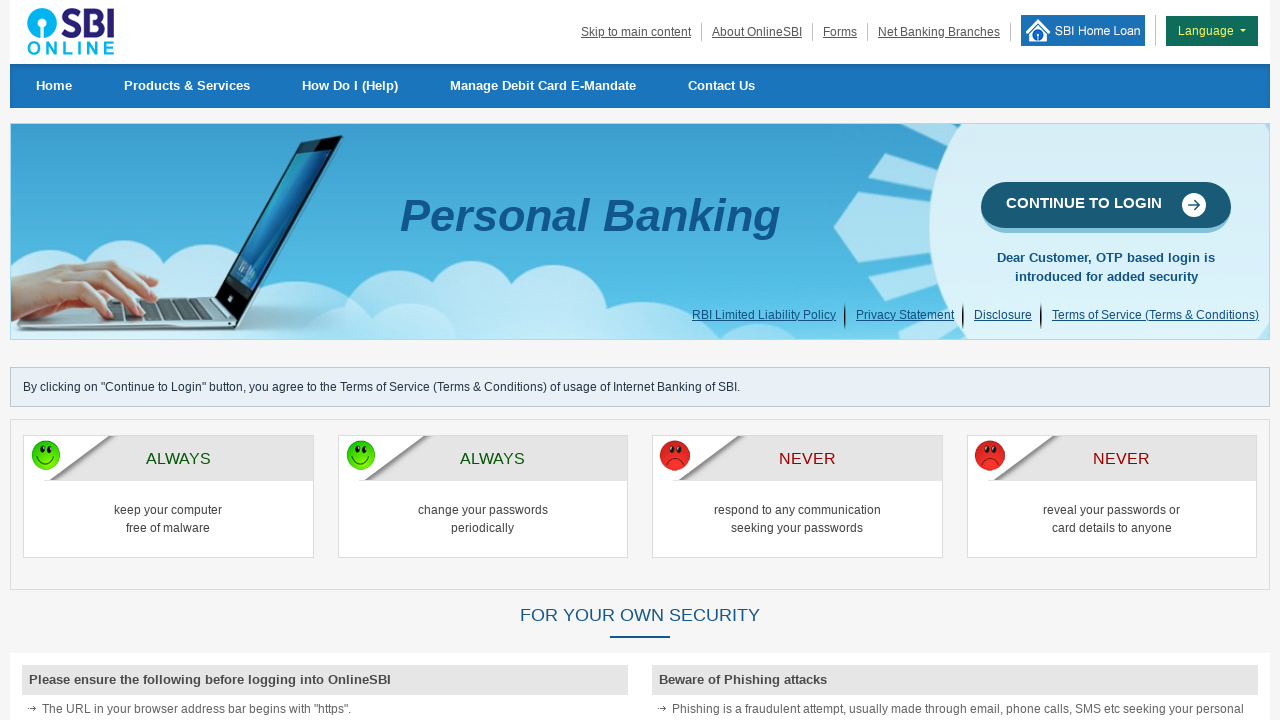

Hovered over the Contact Us link at (722, 86) on text=Contact Us >> nth=0
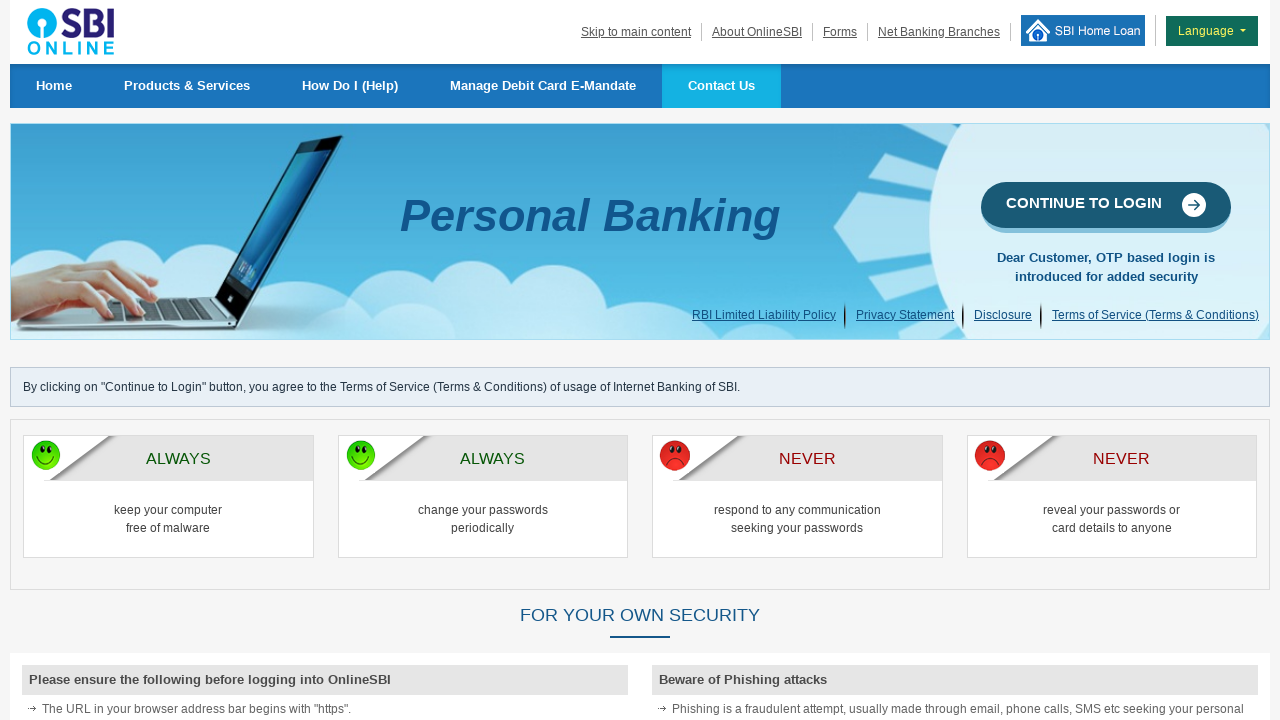

Performed right-click action on the Contact Us link at (722, 86) on text=Contact Us >> nth=0
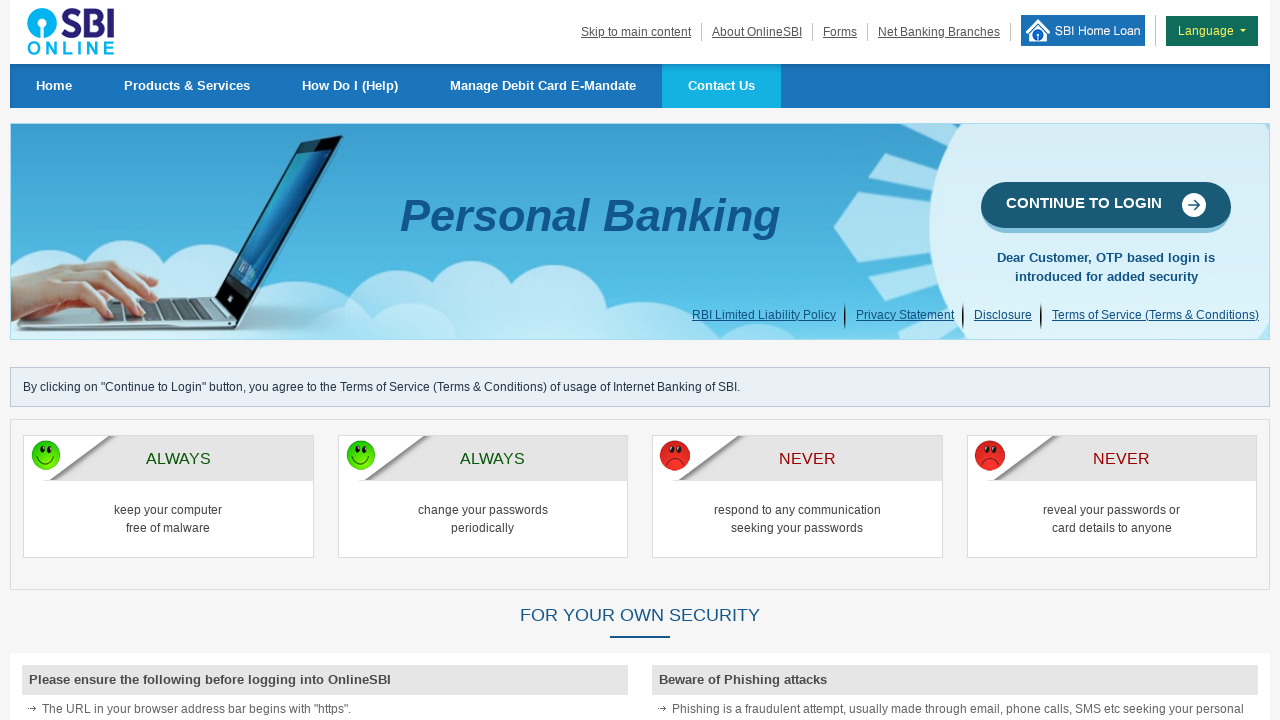

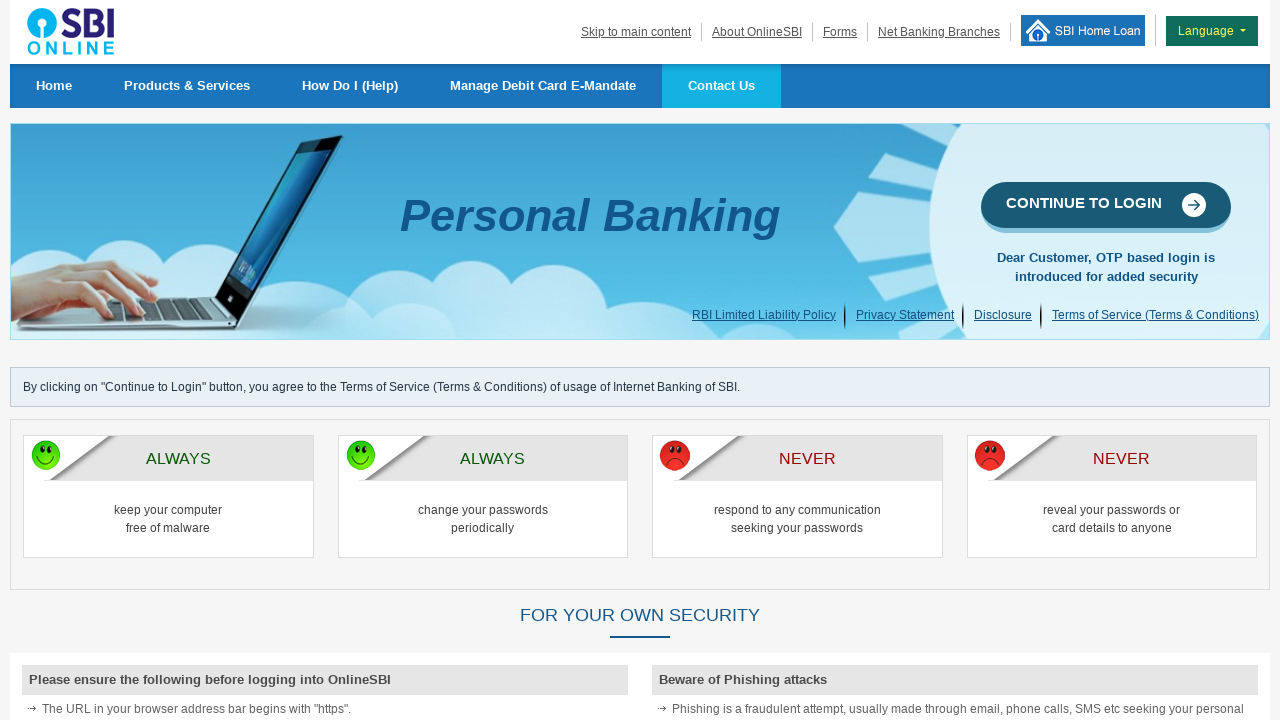